Performs a drag and drop action, moving an element from one location to a drop area

Starting URL: https://demo.automationtesting.in/Dynamic.html

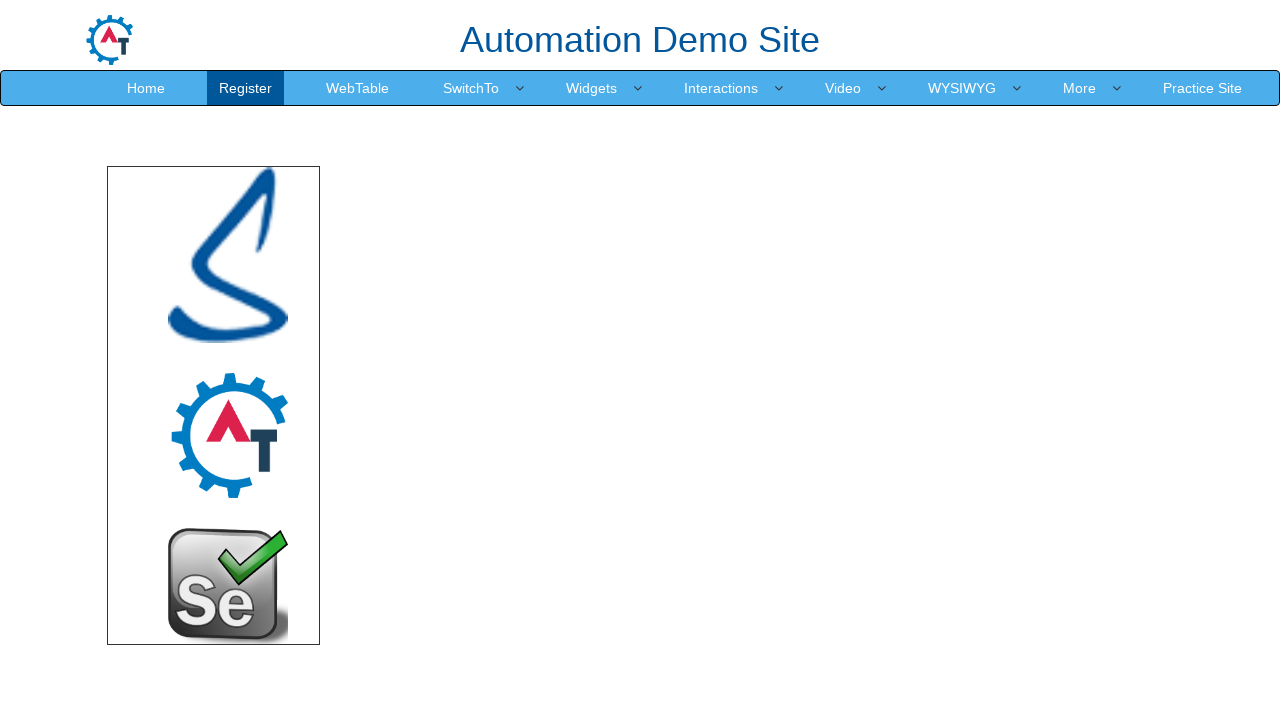

Waited for drag source element (#angular) to be available
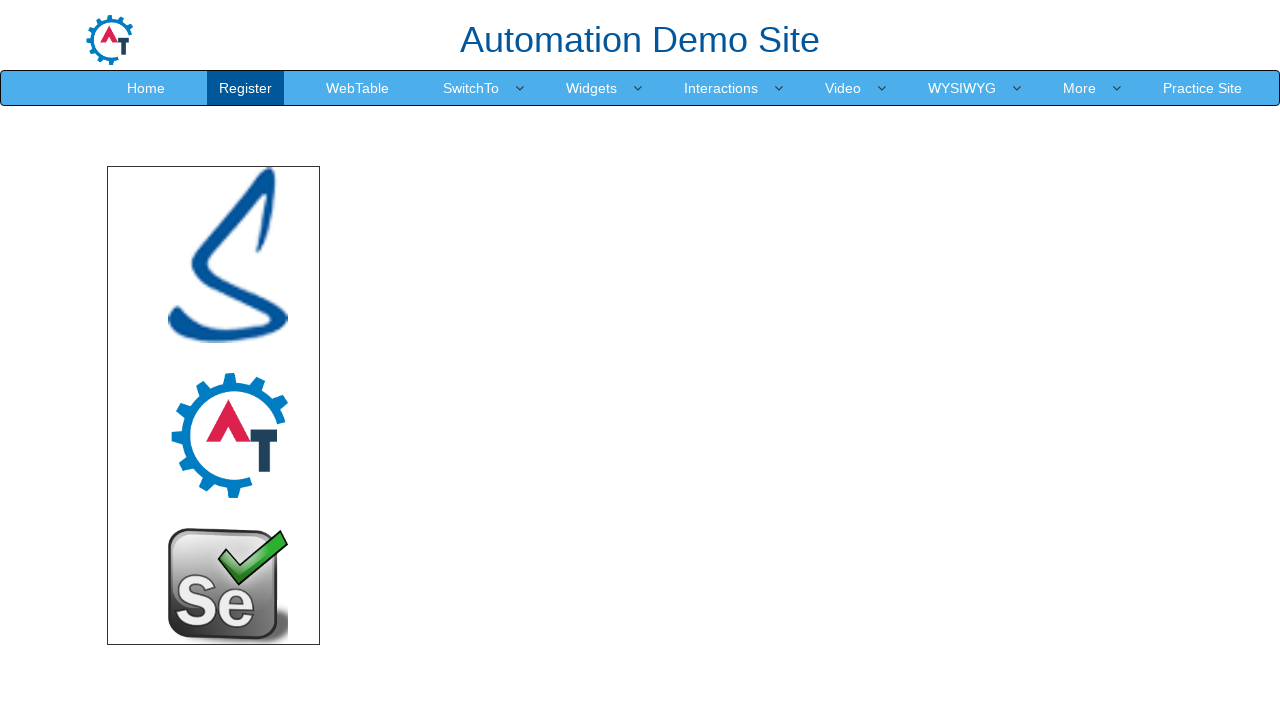

Waited for drop target area (#droparea) to be available
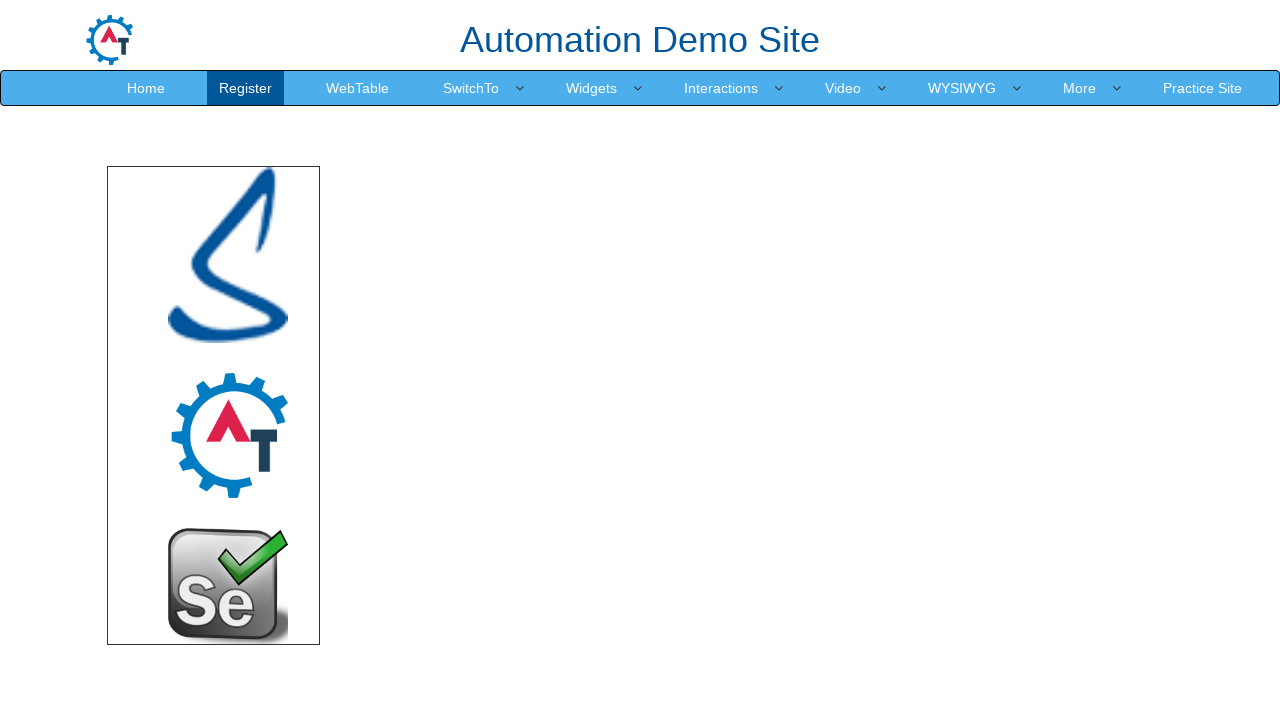

Dragged element from #angular to #droparea at (747, 351)
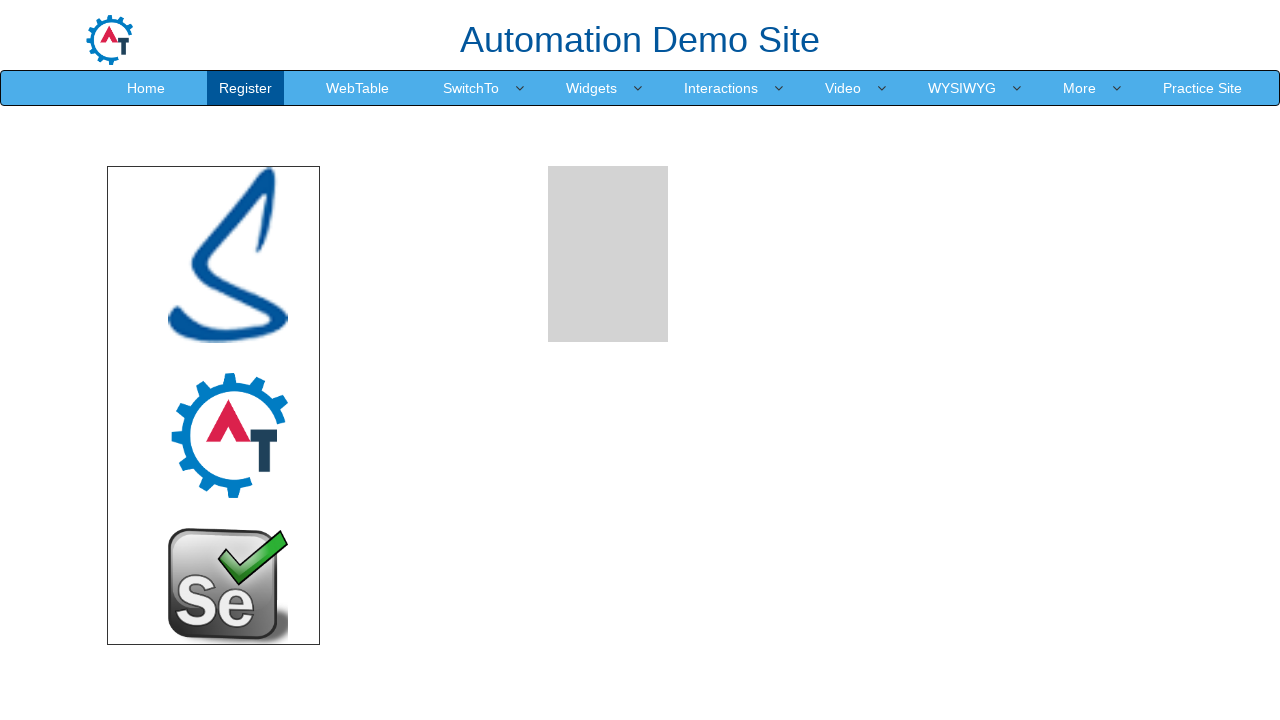

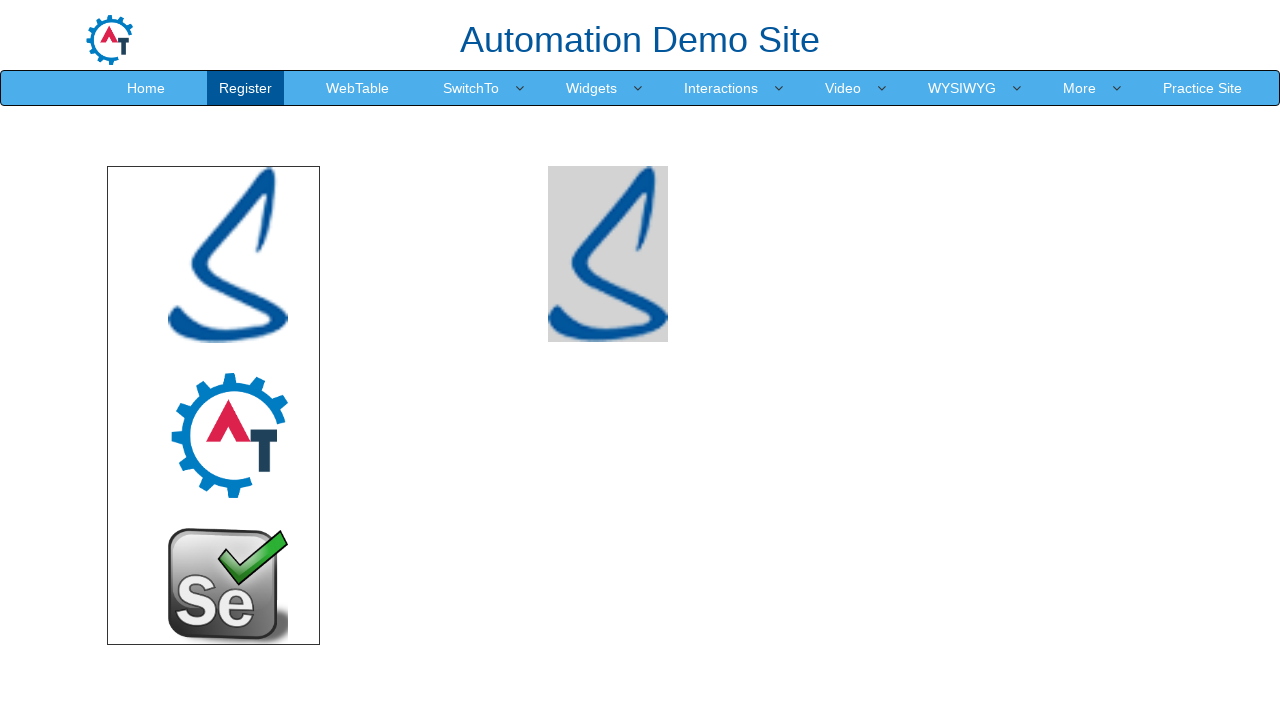